Tests triggering and accepting a basic JavaScript alert

Starting URL: https://testpages.eviltester.com/styled/alerts/alert-test.html

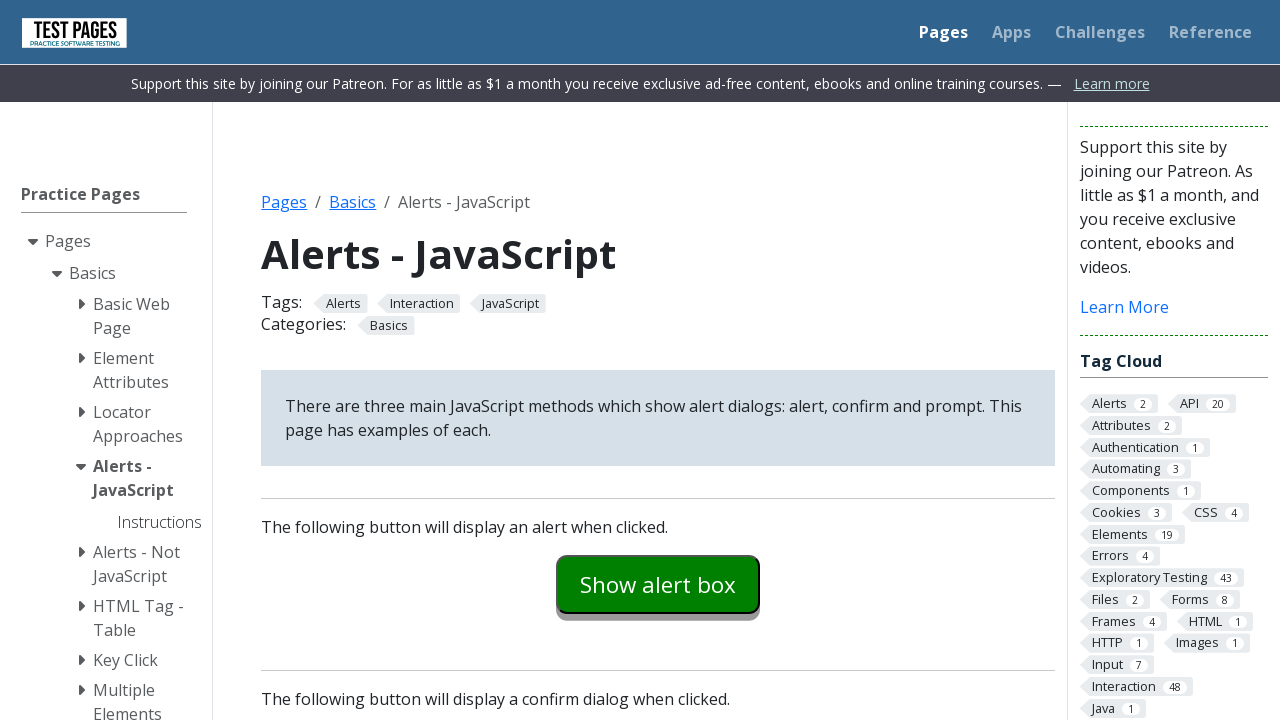

Set up dialog handler to automatically accept alerts
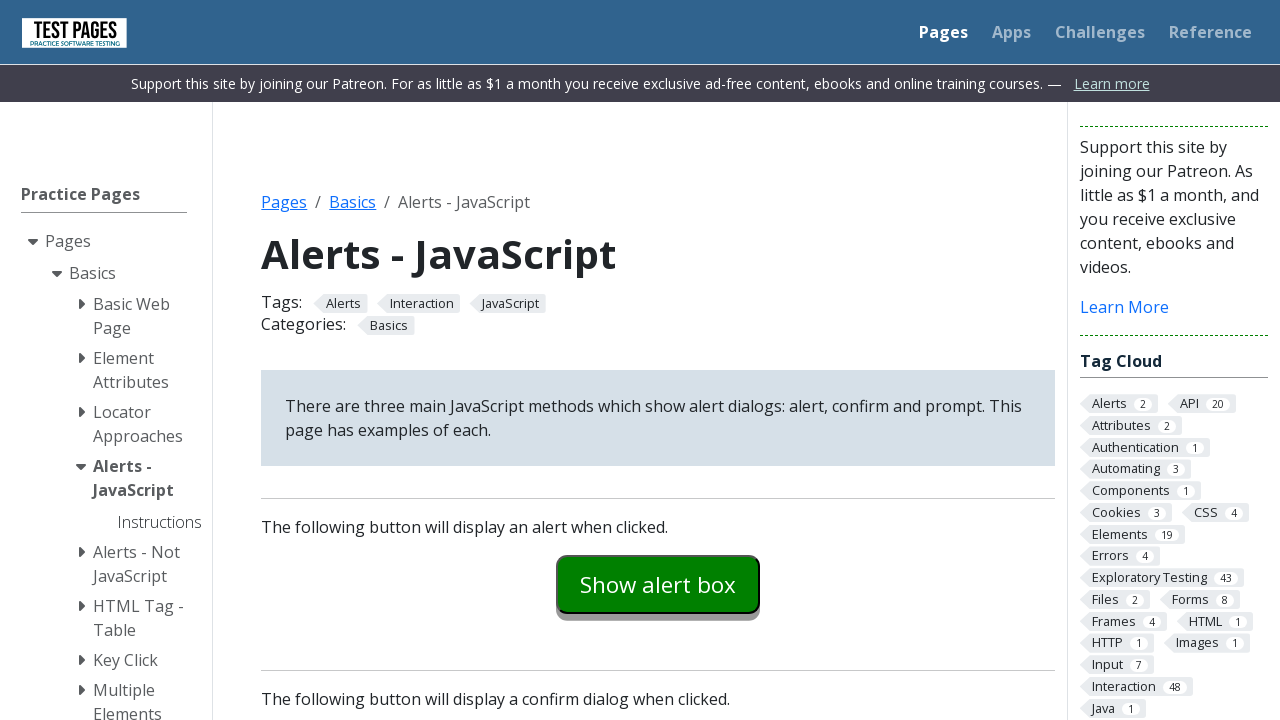

Clicked alert examples button to trigger alert at (658, 584) on #alertexamples
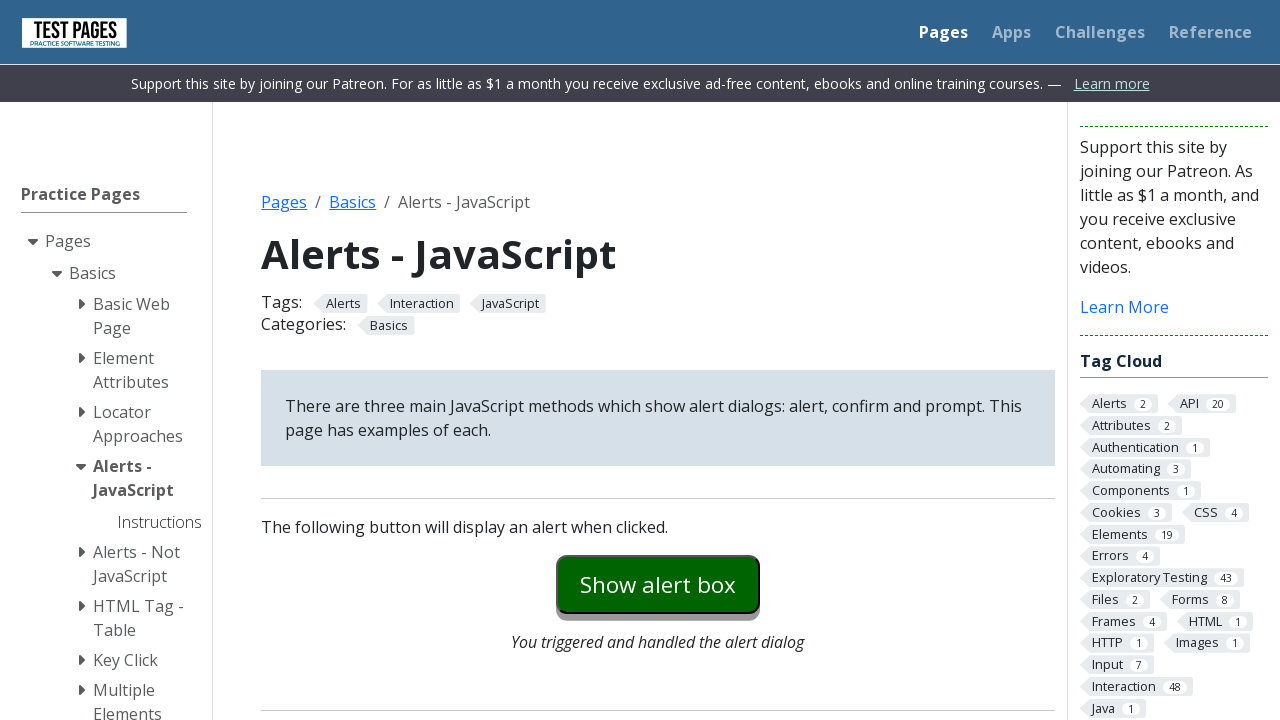

Alert explanation text loaded on page
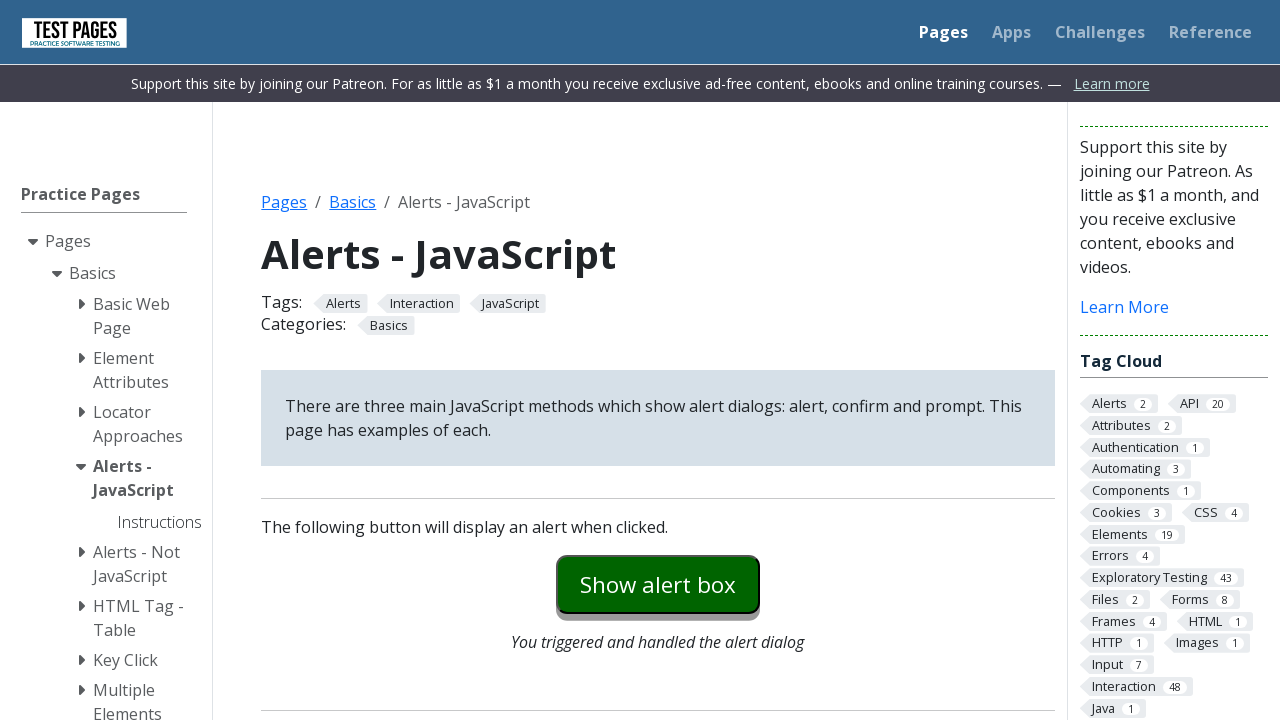

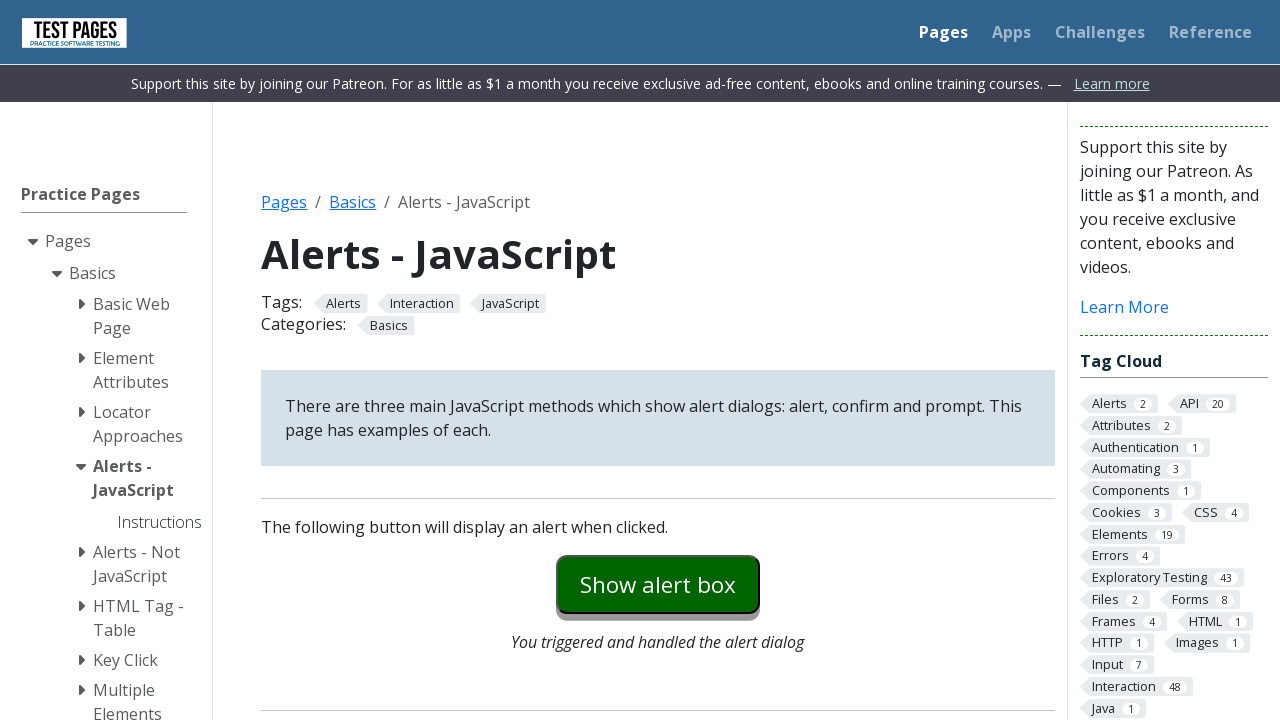